Tests JavaScript alert handling by clicking a button that triggers a simple alert, accepting it, and verifying the result message

Starting URL: https://the-internet.herokuapp.com/javascript_alerts

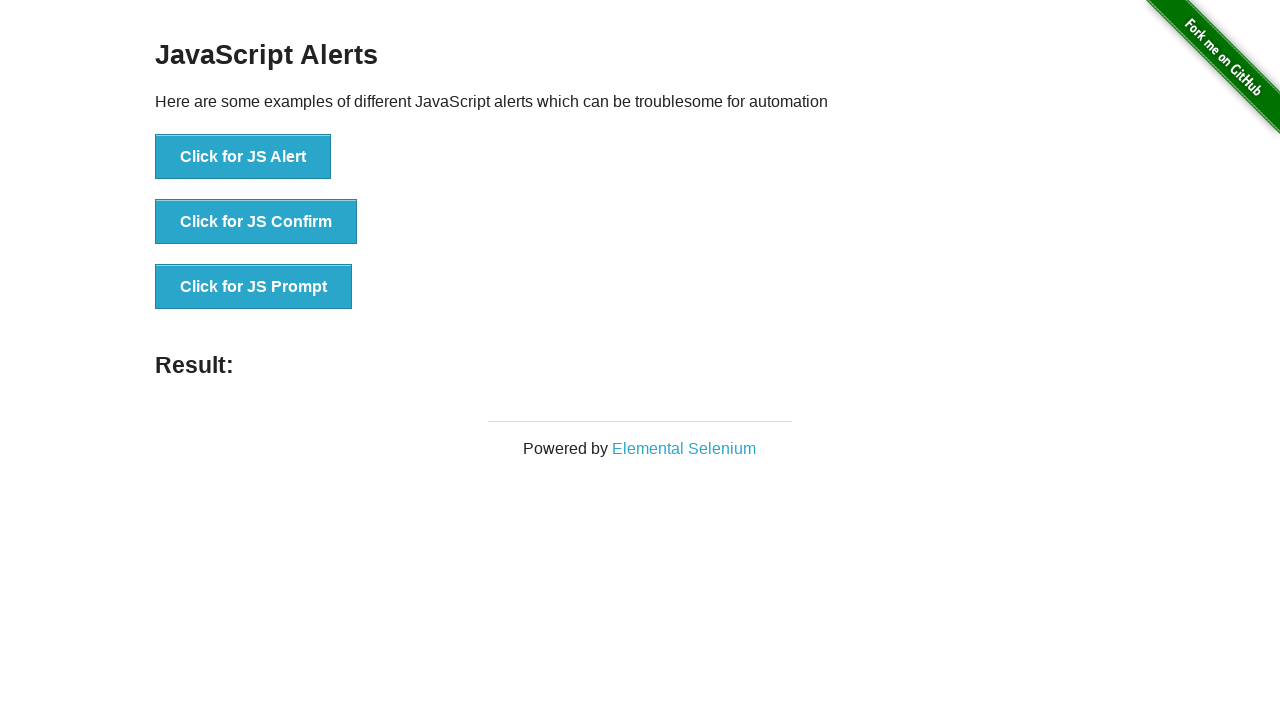

Clicked button to trigger JavaScript alert at (243, 157) on xpath=//button[text()='Click for JS Alert']
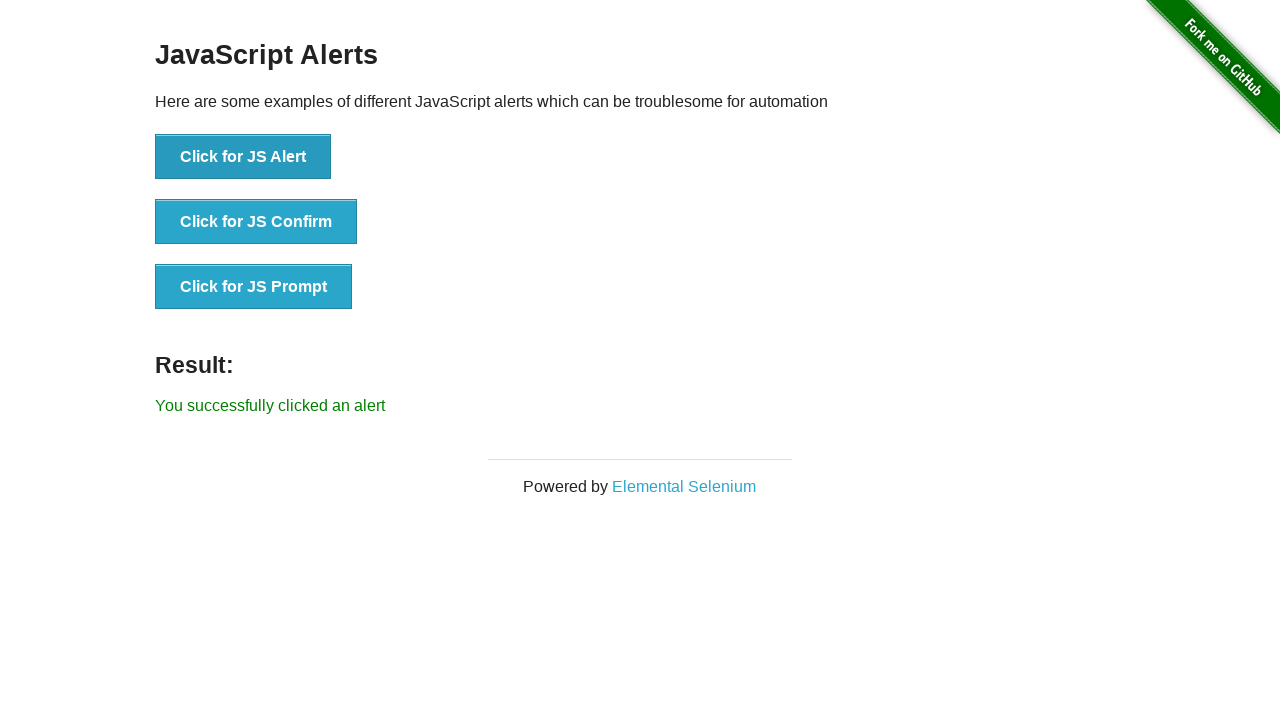

Set up alert handler to accept the dialog
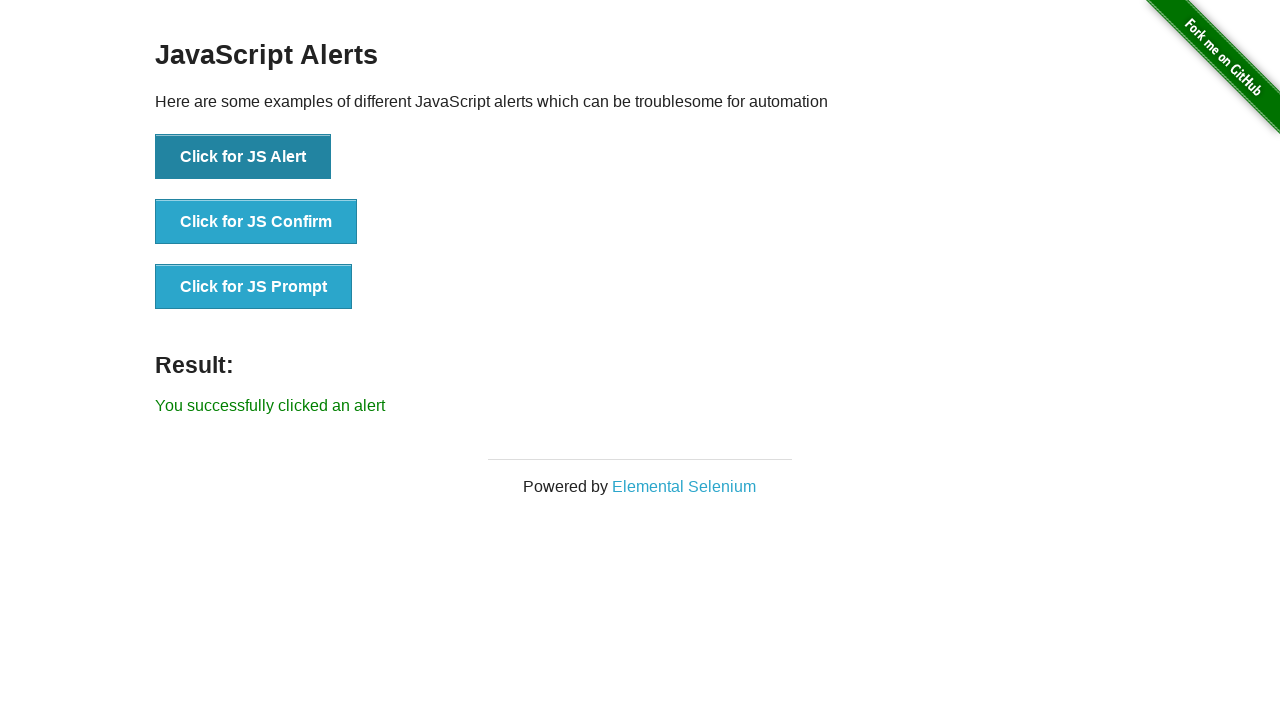

Result message element loaded after accepting alert
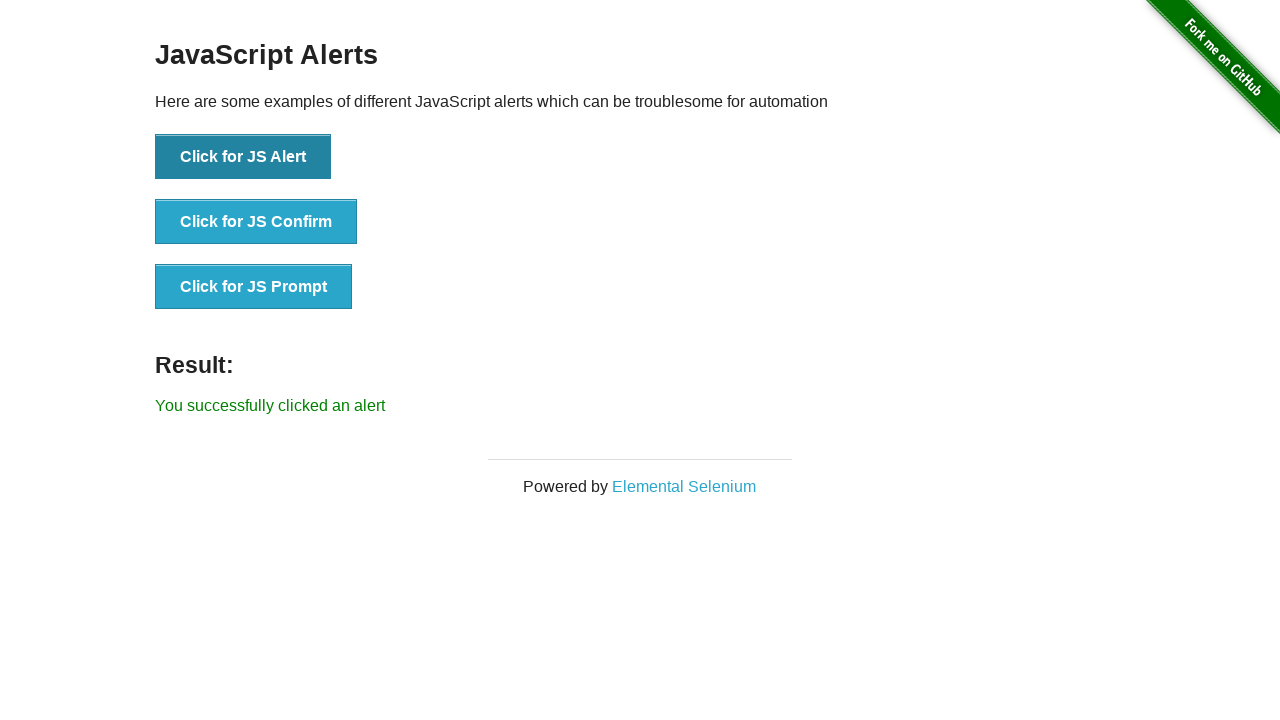

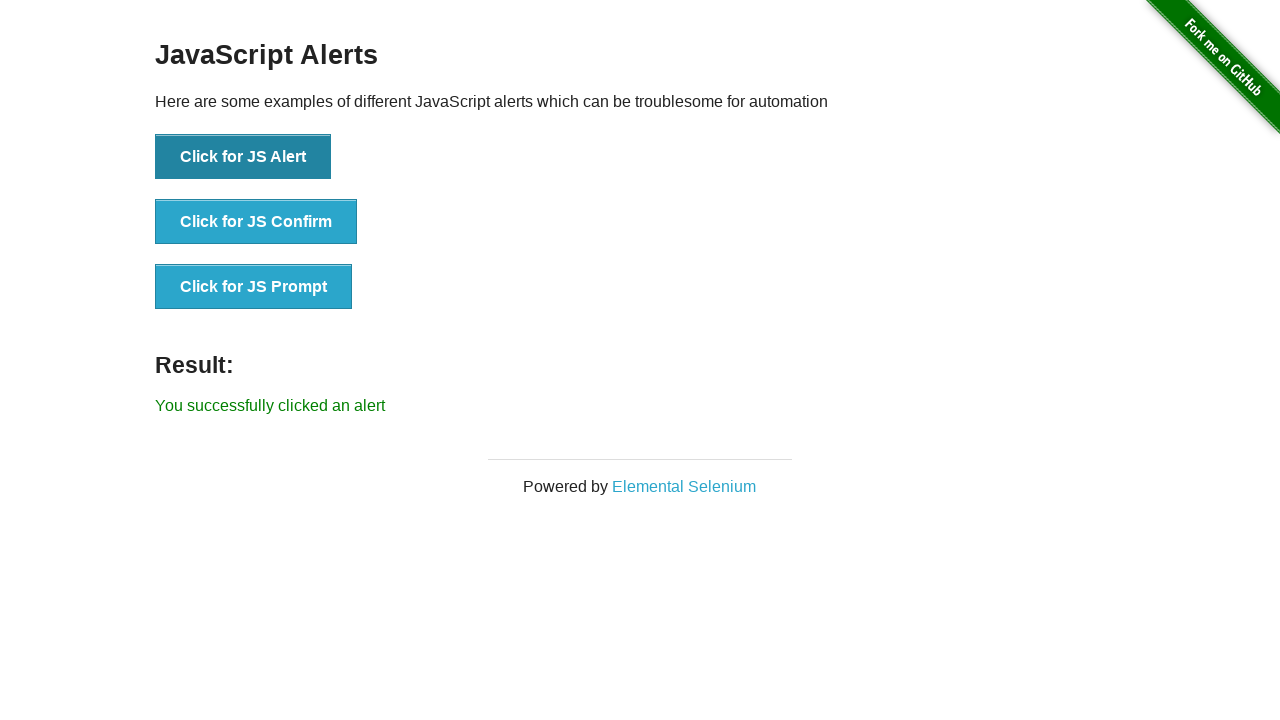